Tests interaction with single-select and multi-select dropdown elements by selecting various options using different methods (by value, by index, and multiple selections).

Starting URL: https://bootswatch.com/default/

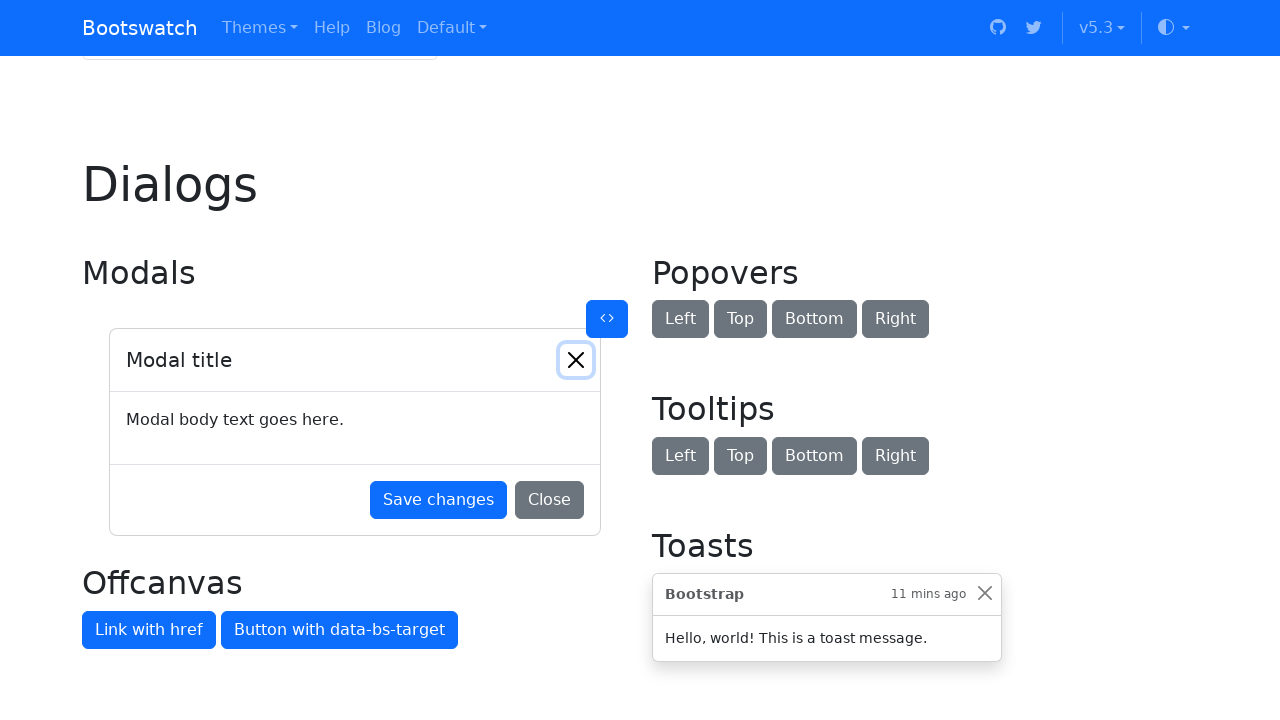

Waited for page to load with networkidle state
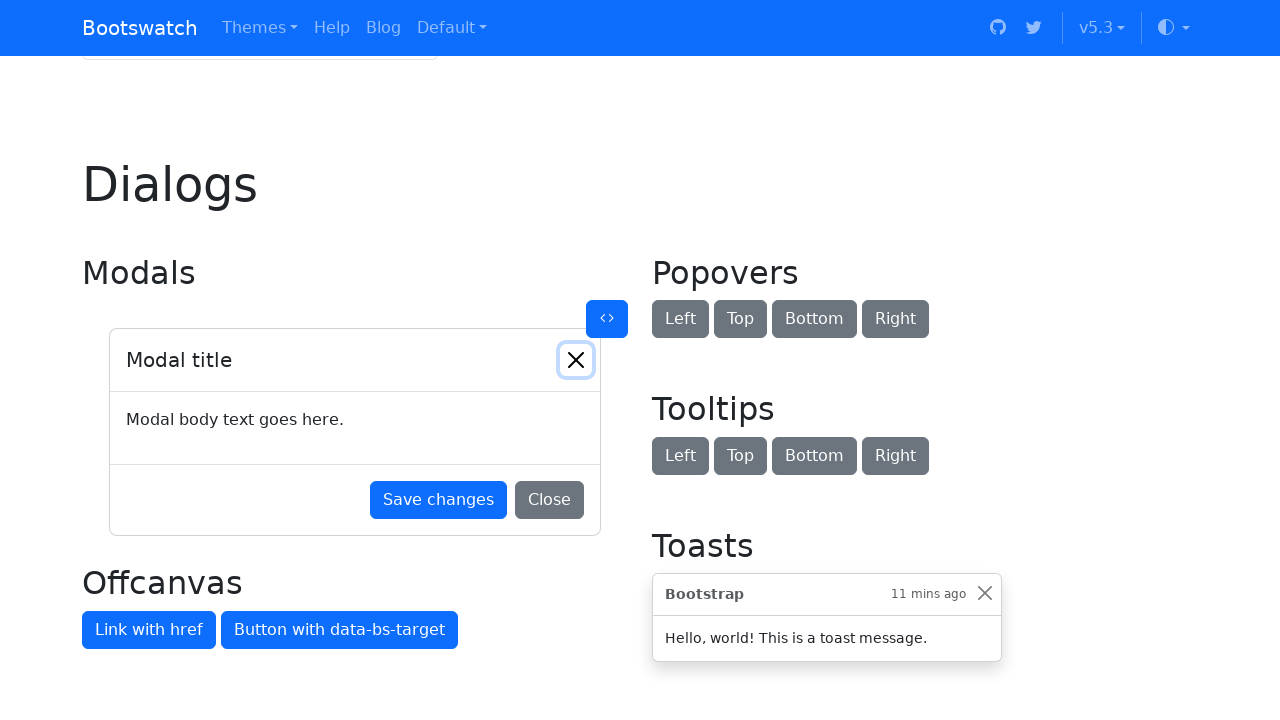

Located single-select dropdown by label 'Example select'
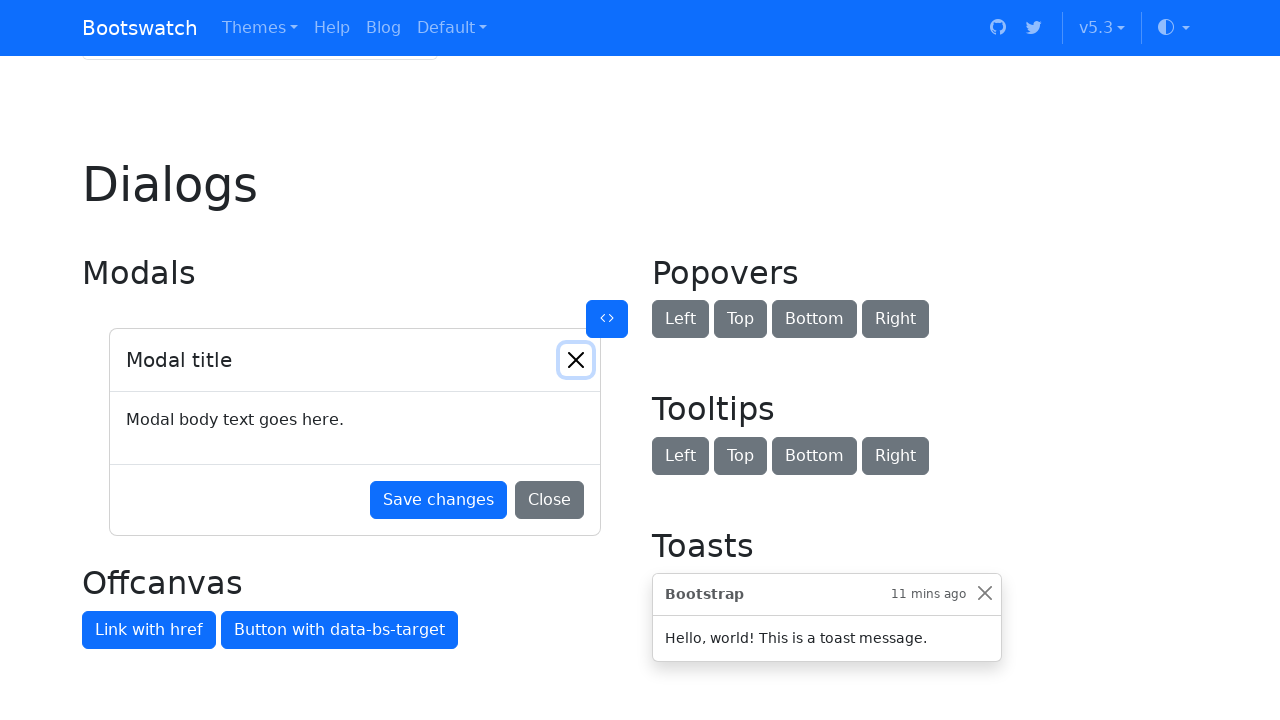

Scrolled single-select dropdown into view if needed
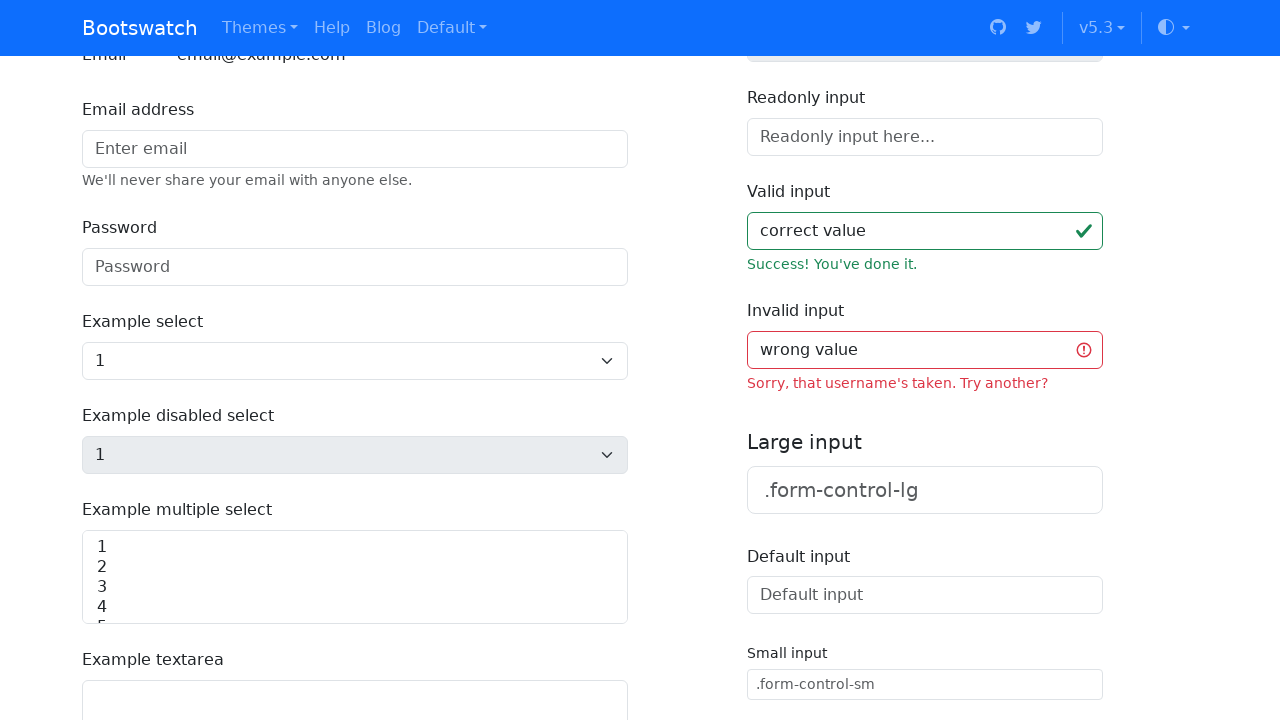

Selected option with value '4' in single-select dropdown on internal:label="Example select"i
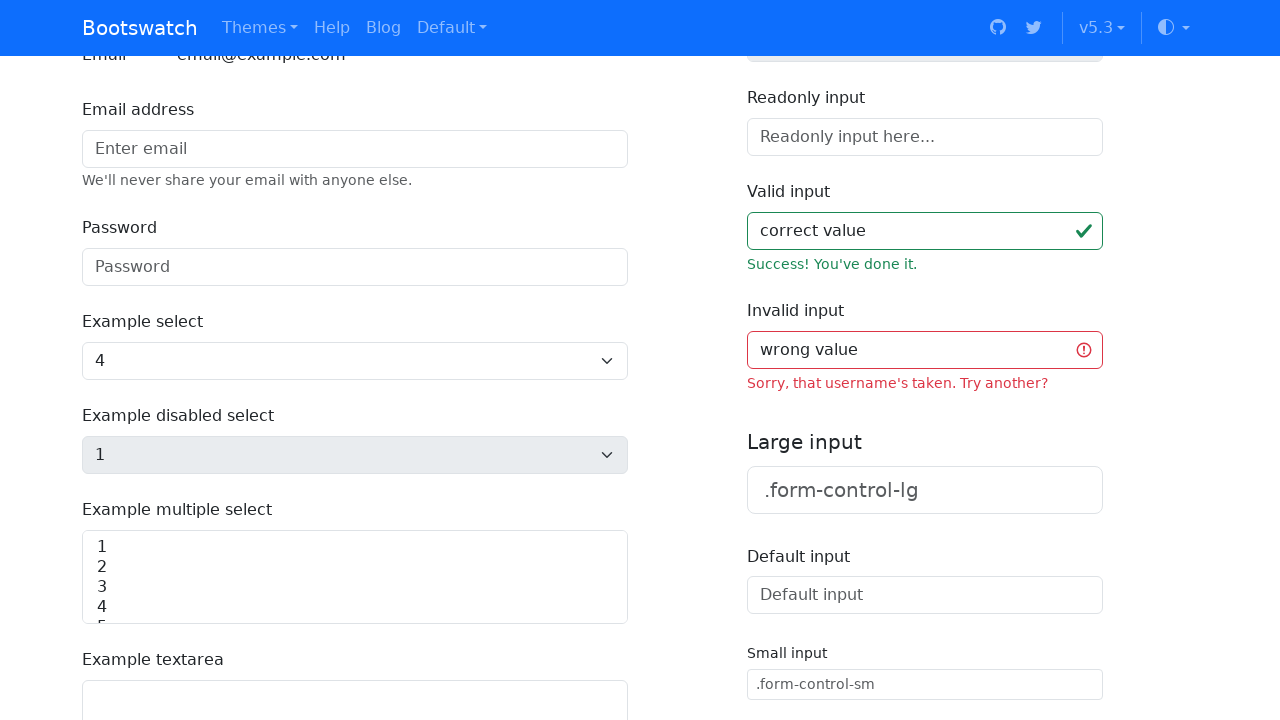

Selected option with value '2' in single-select dropdown on internal:label="Example select"i
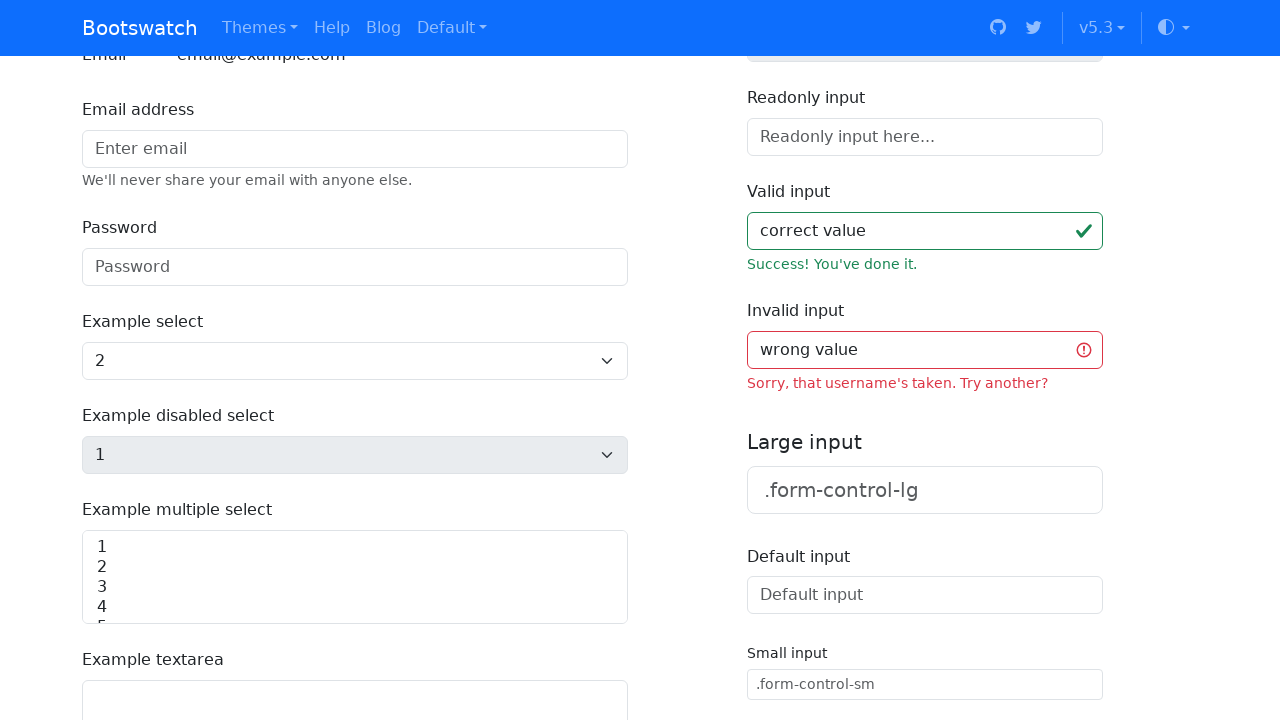

Selected option at index 2 in single-select dropdown on internal:label="Example select"i
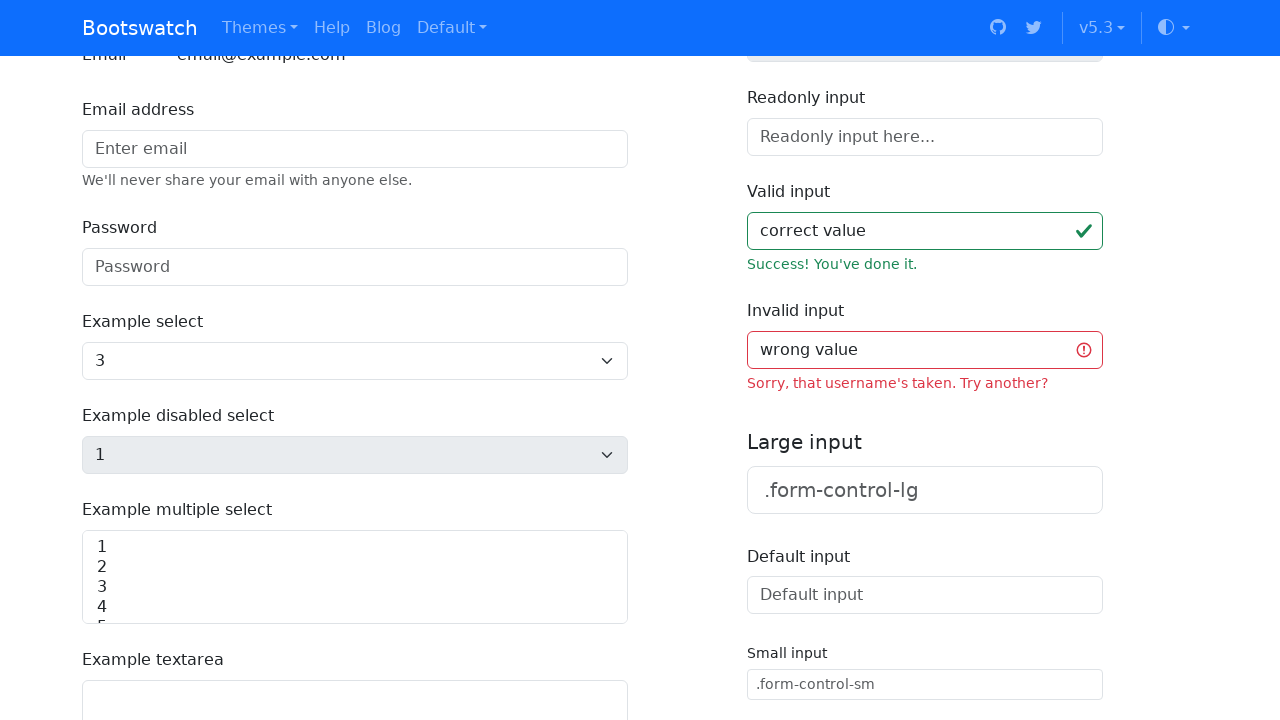

Counted 5 options in single-select dropdown
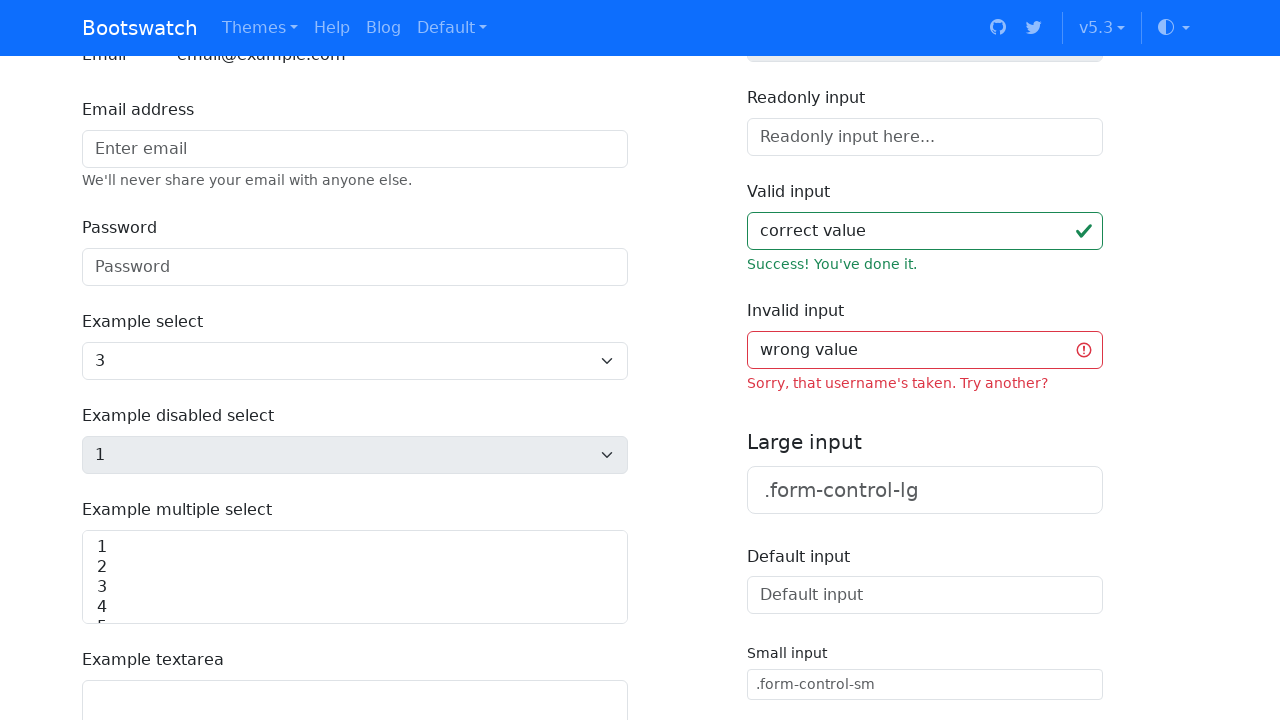

Located multi-select dropdown by label 'Example multiple select'
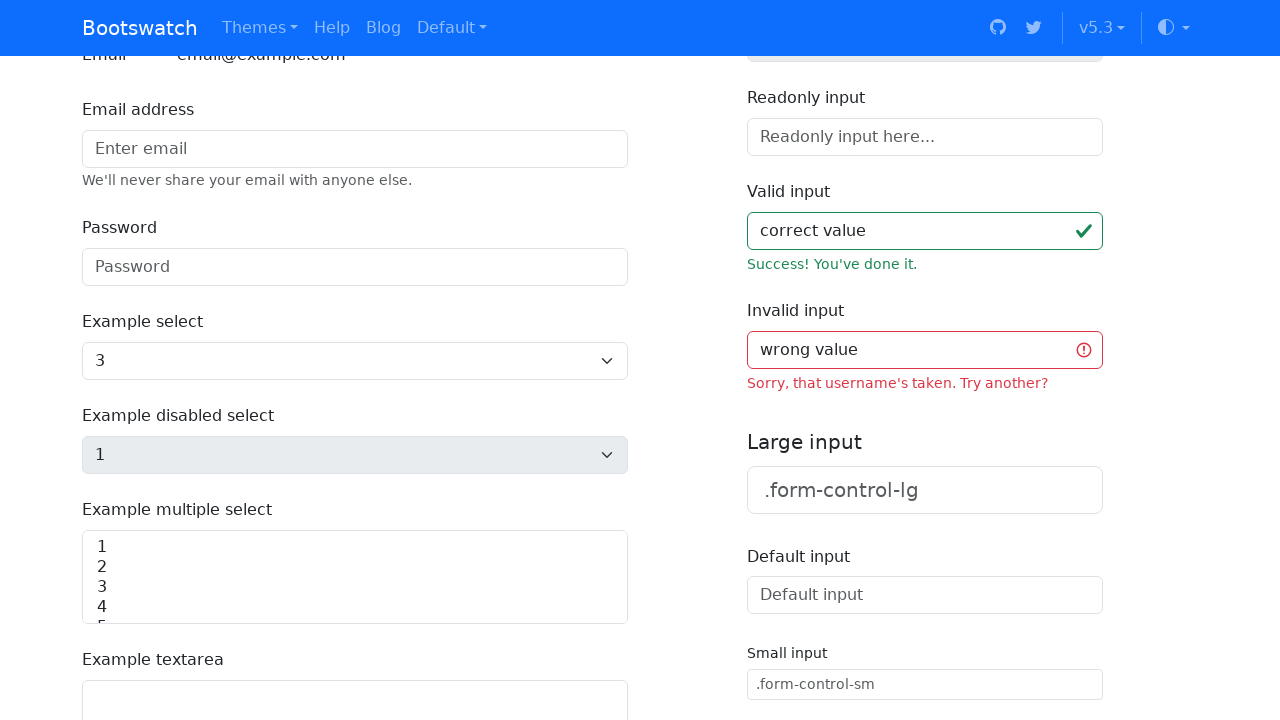

Scrolled multi-select dropdown into view if needed
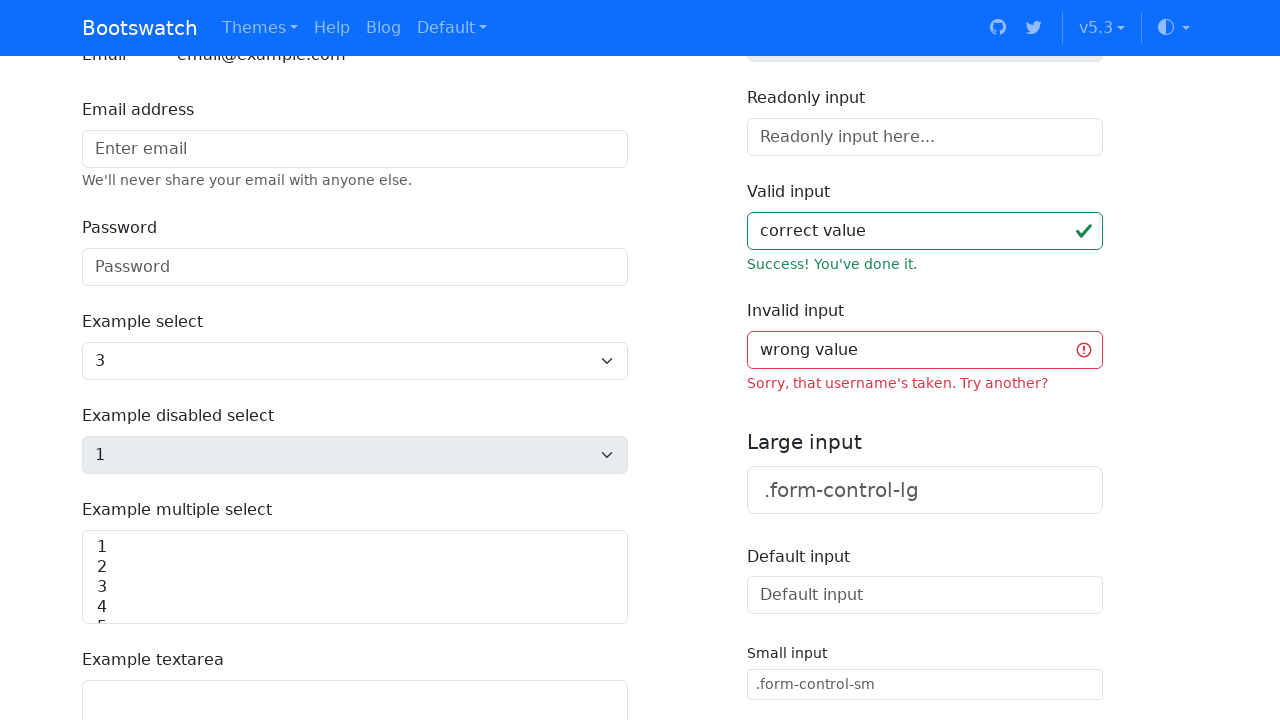

Selected multiple options with values '2' and '4' in multi-select dropdown on internal:label="Example multiple select"i
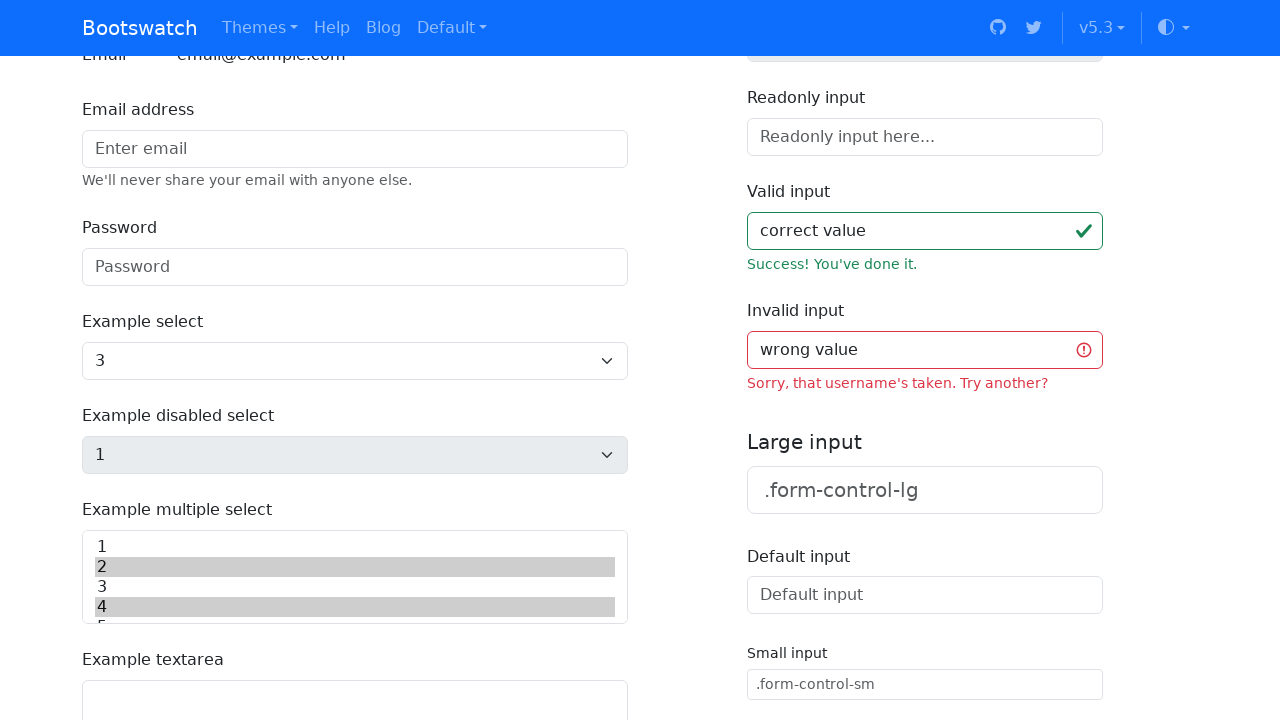

Selected multiple options with values '1', '3', and '5' in multi-select dropdown on internal:label="Example multiple select"i
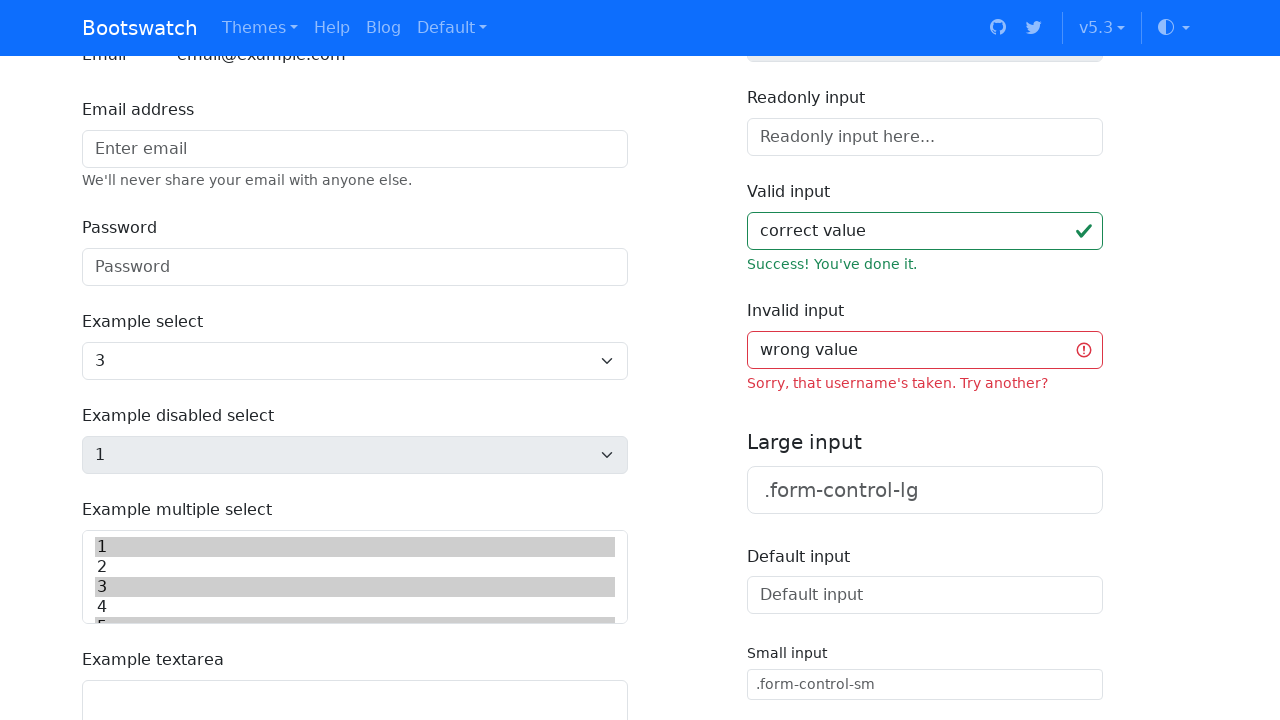

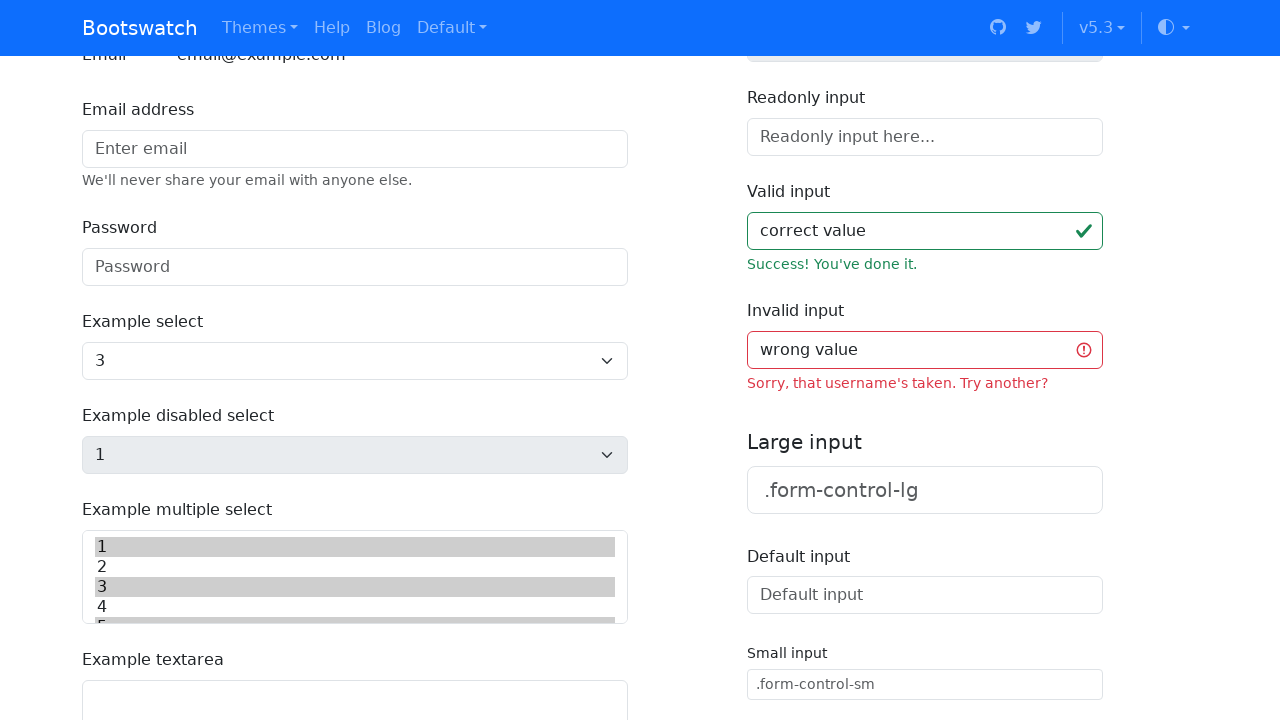